Tests multi-select dropdown functionality by selecting multiple options and then deselecting all of them

Starting URL: http://omayo.blogspot.com/

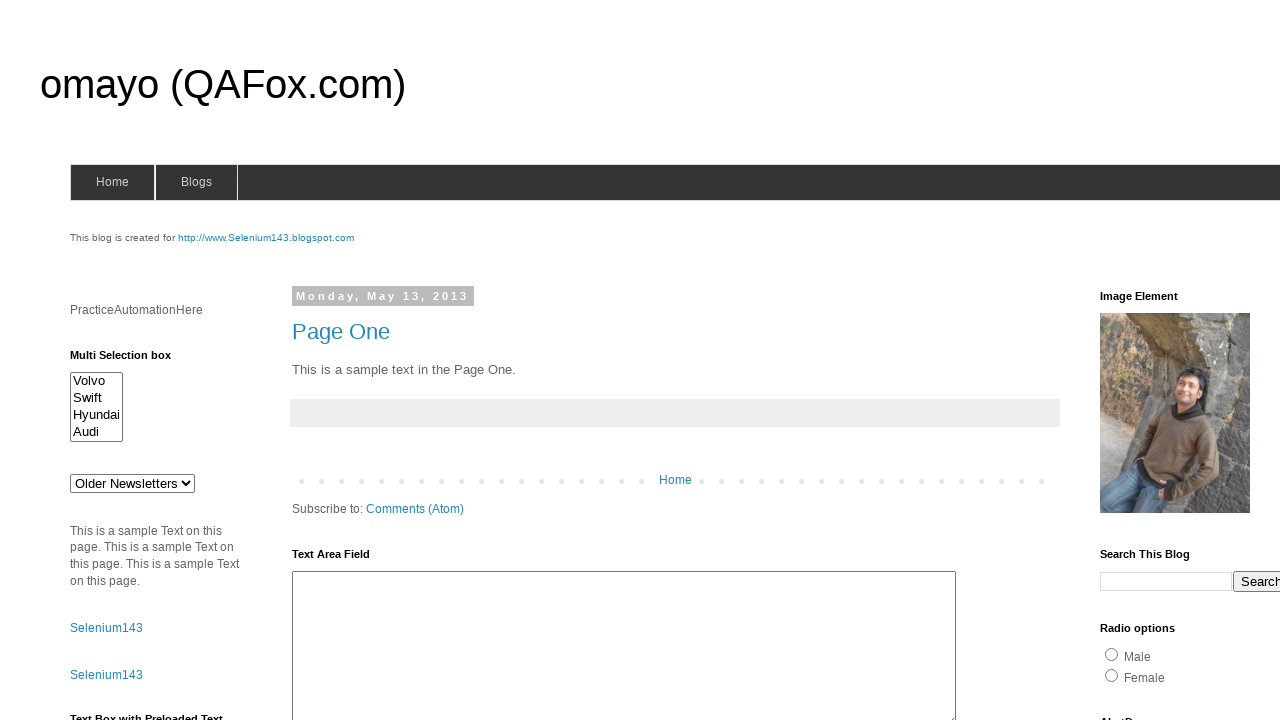

Located multi-select dropdown element with id 'multiselect1'
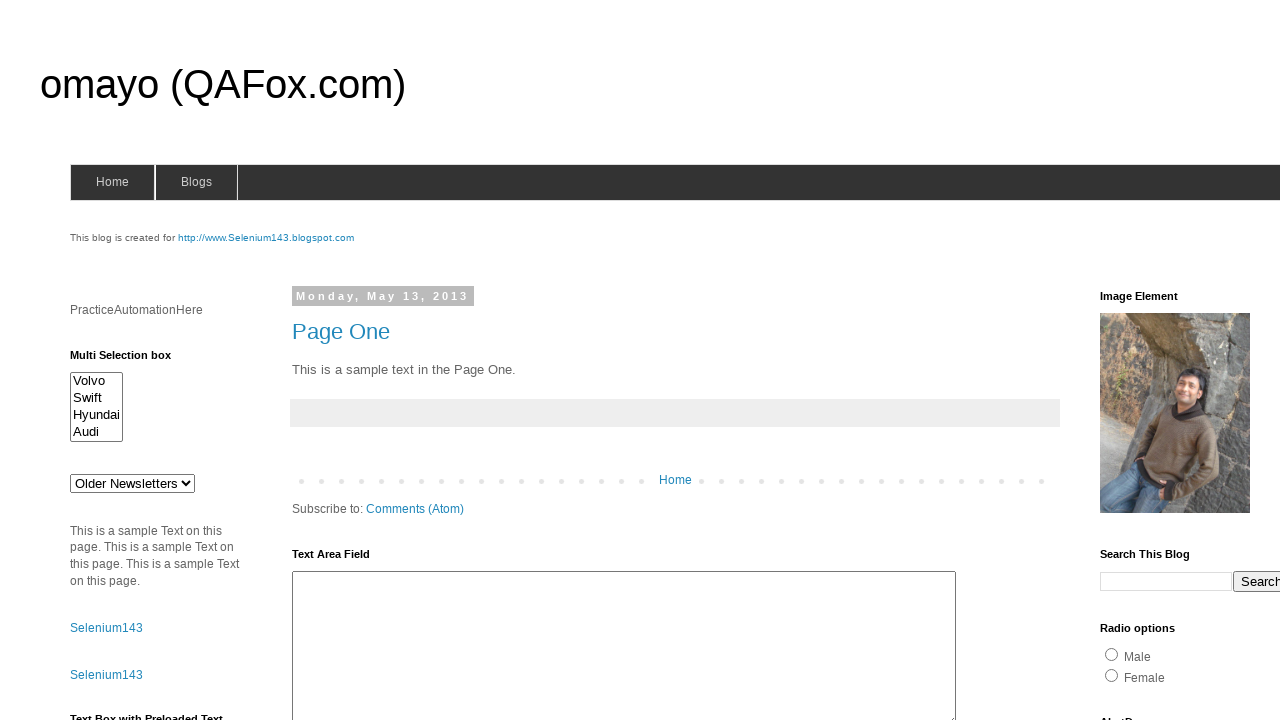

Selected 'Swift' option in multi-select dropdown on #multiselect1
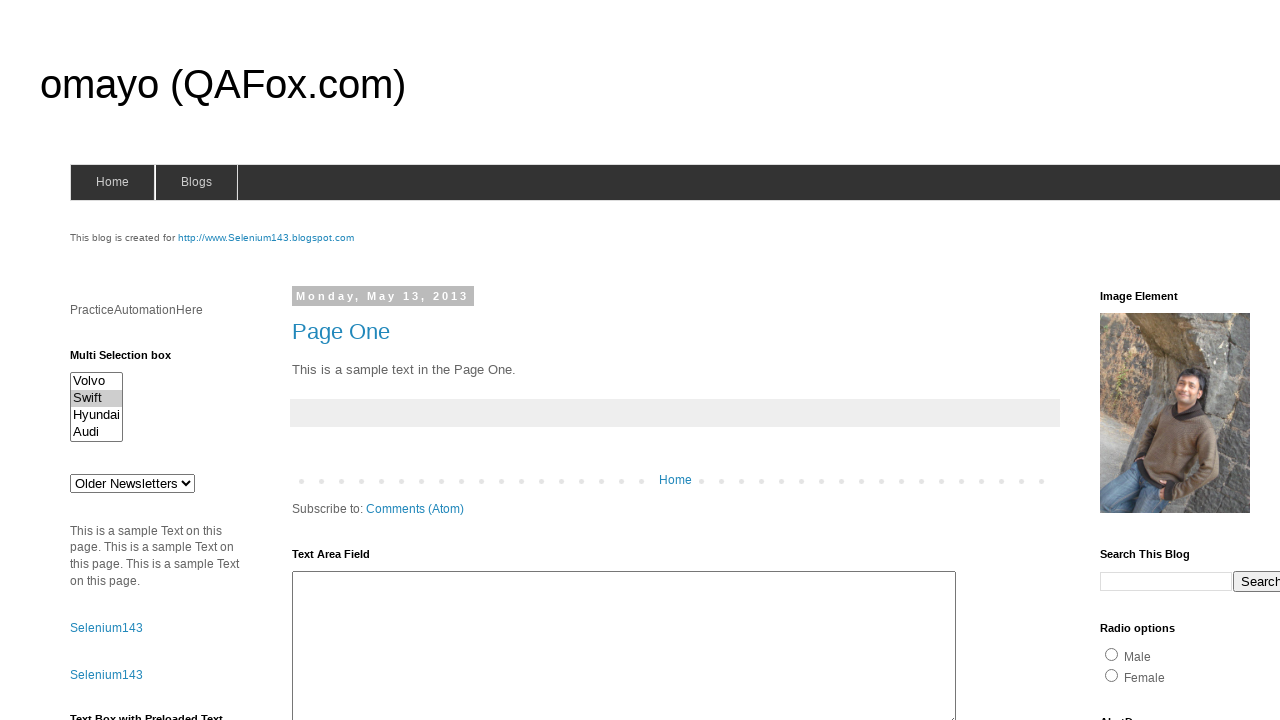

Selected 'Audi' option in multi-select dropdown on #multiselect1
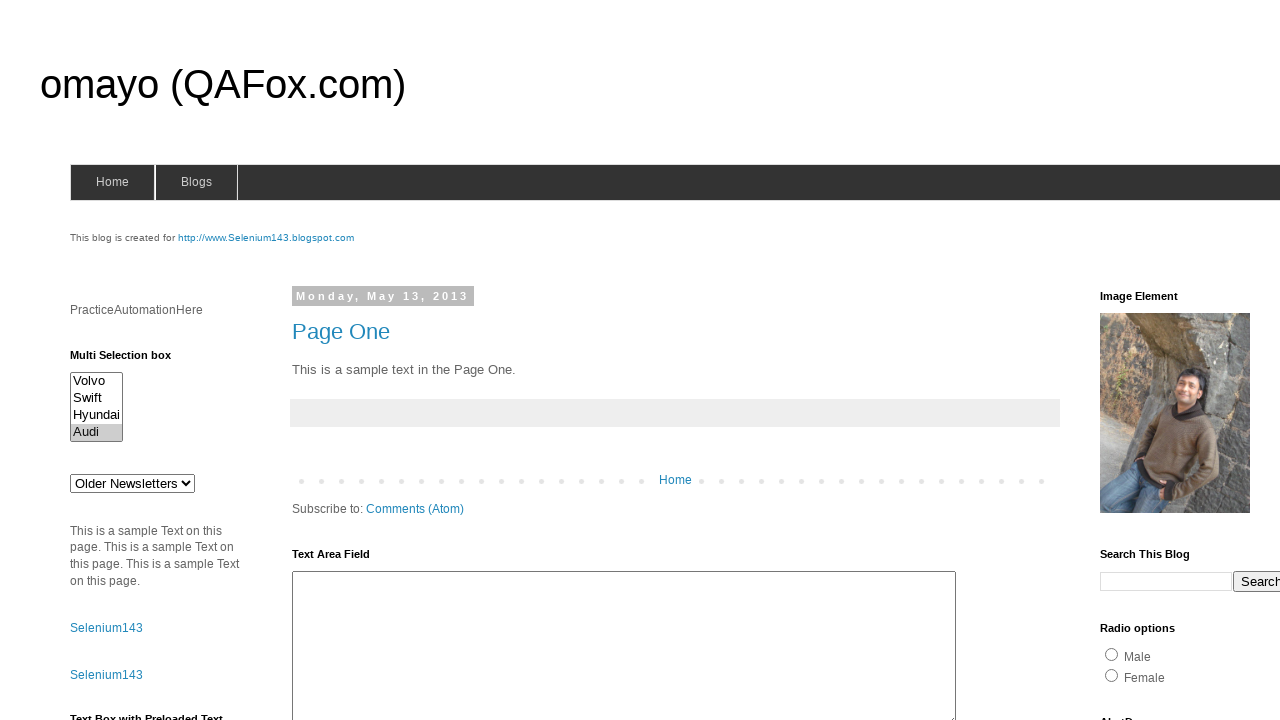

Selected 'Volvo' option in multi-select dropdown on #multiselect1
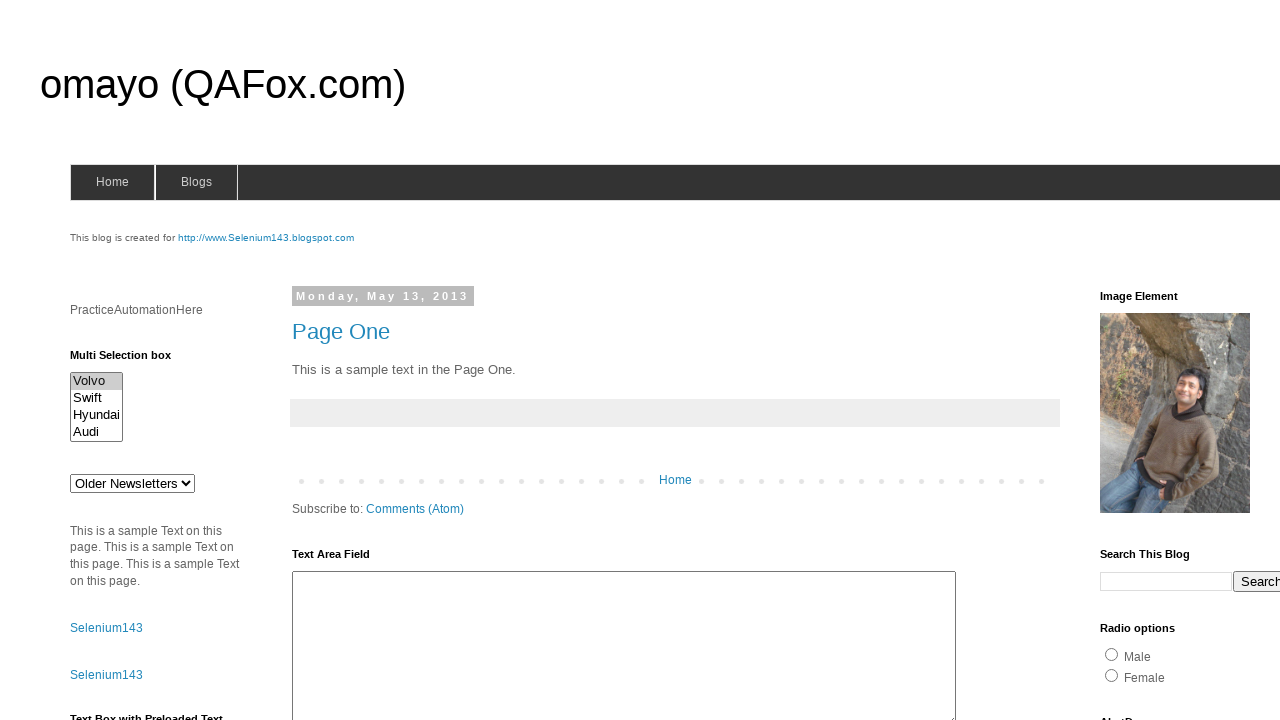

Selected 'Hyundai' option in multi-select dropdown on #multiselect1
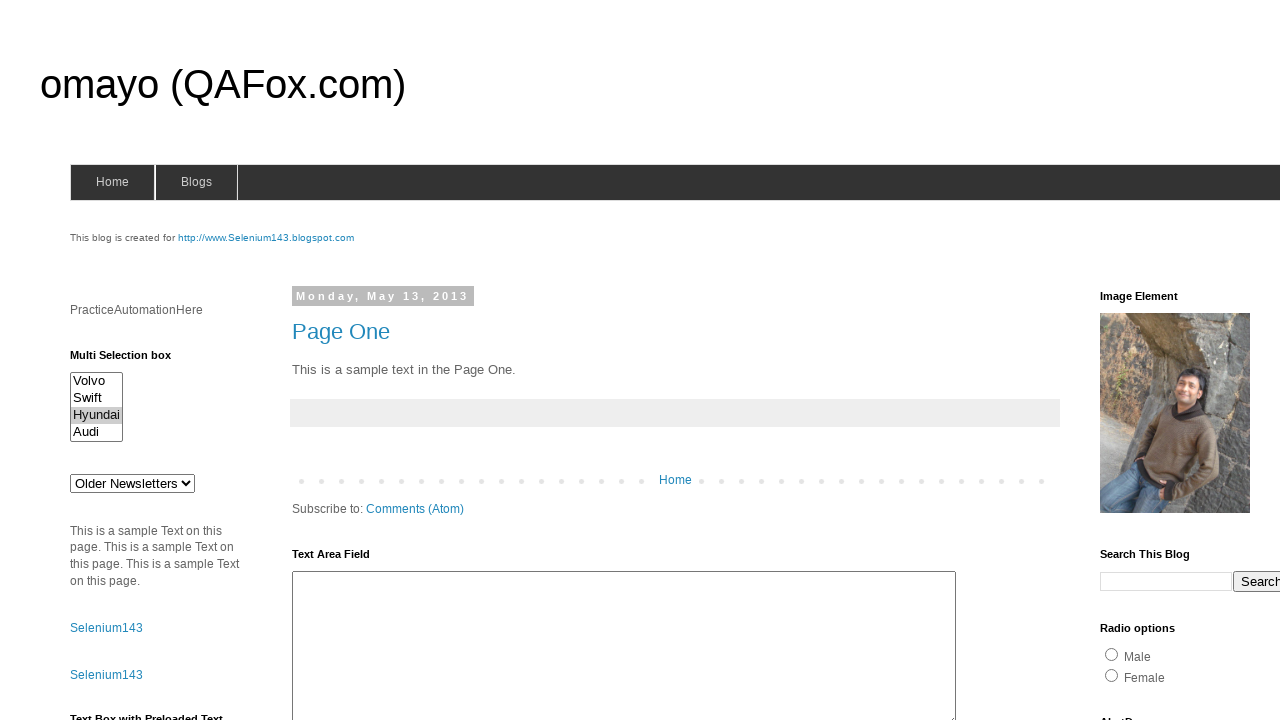

Waited 3 seconds to observe multiple selections
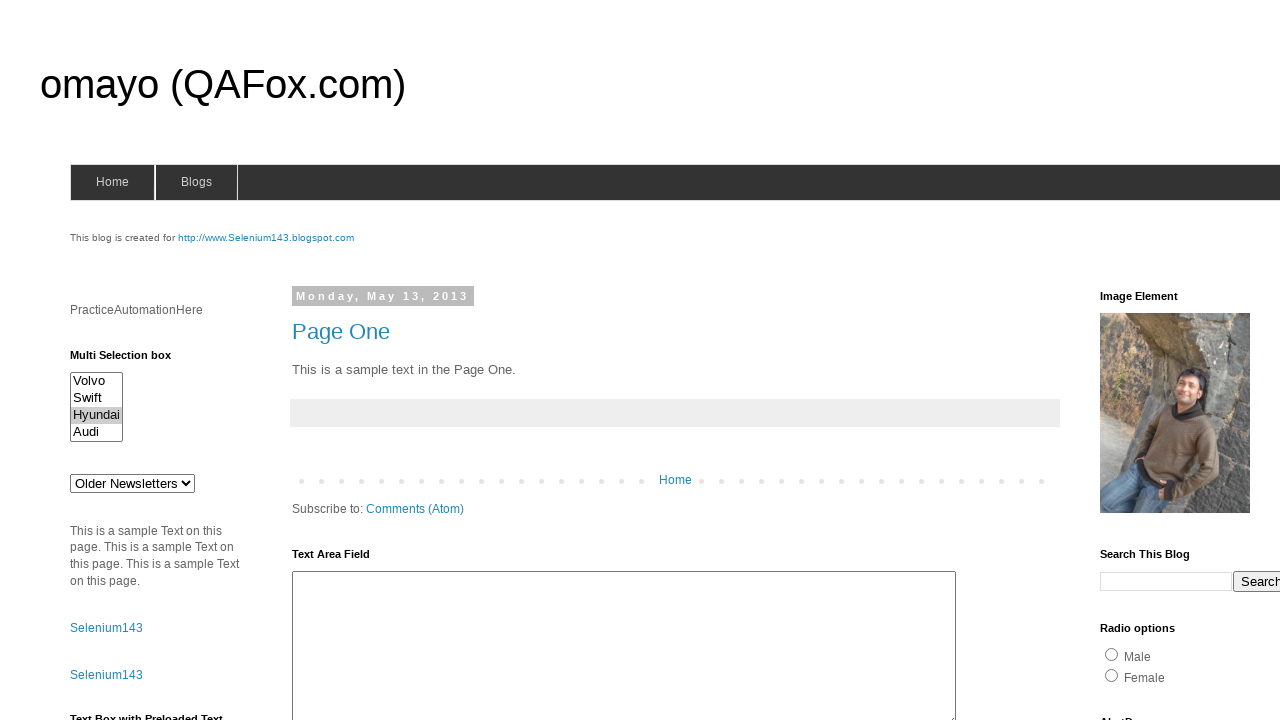

Executed deselect all command to clear all selected options from multi-select dropdown
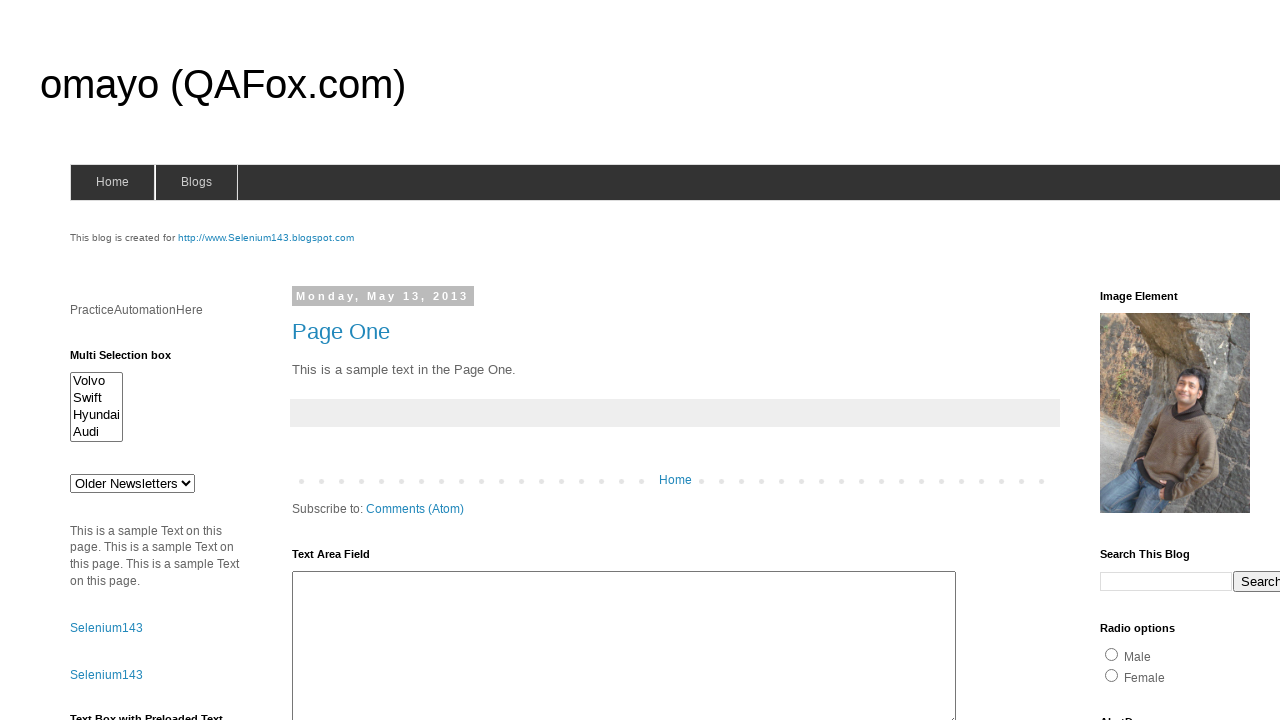

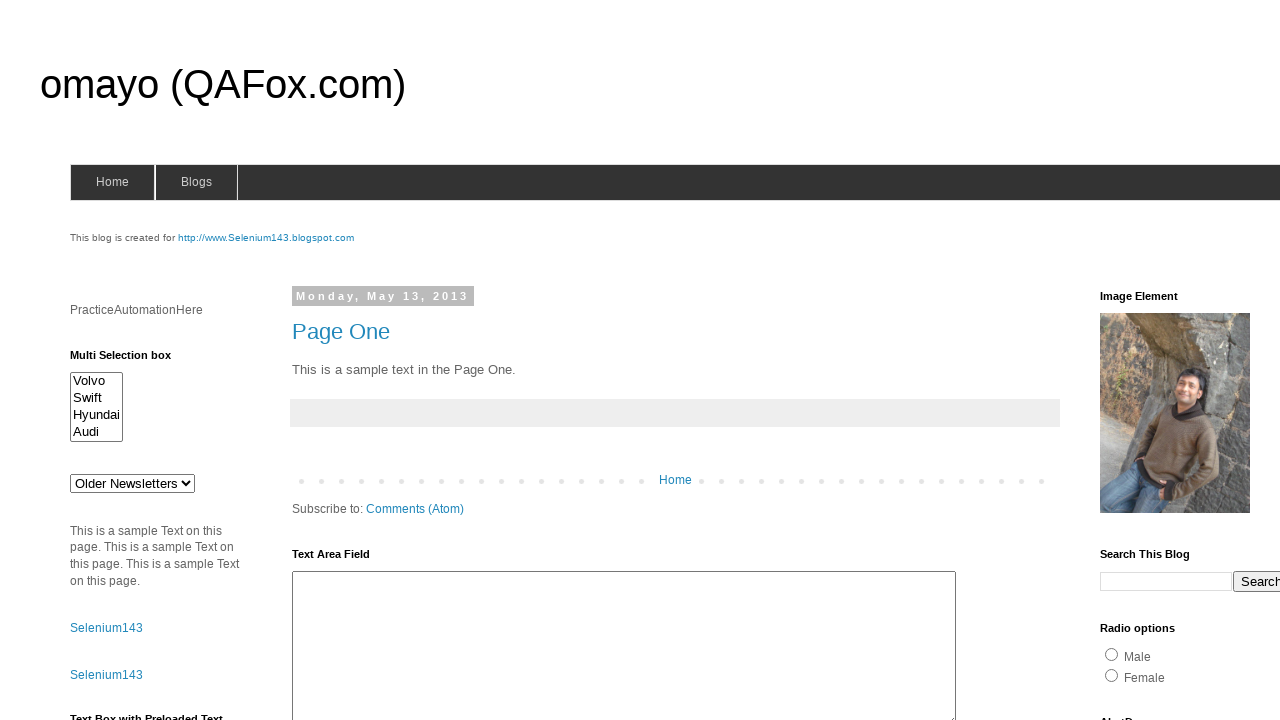